Tests clicking the New Window button to open a new browser window

Starting URL: https://demoqa.com/elements

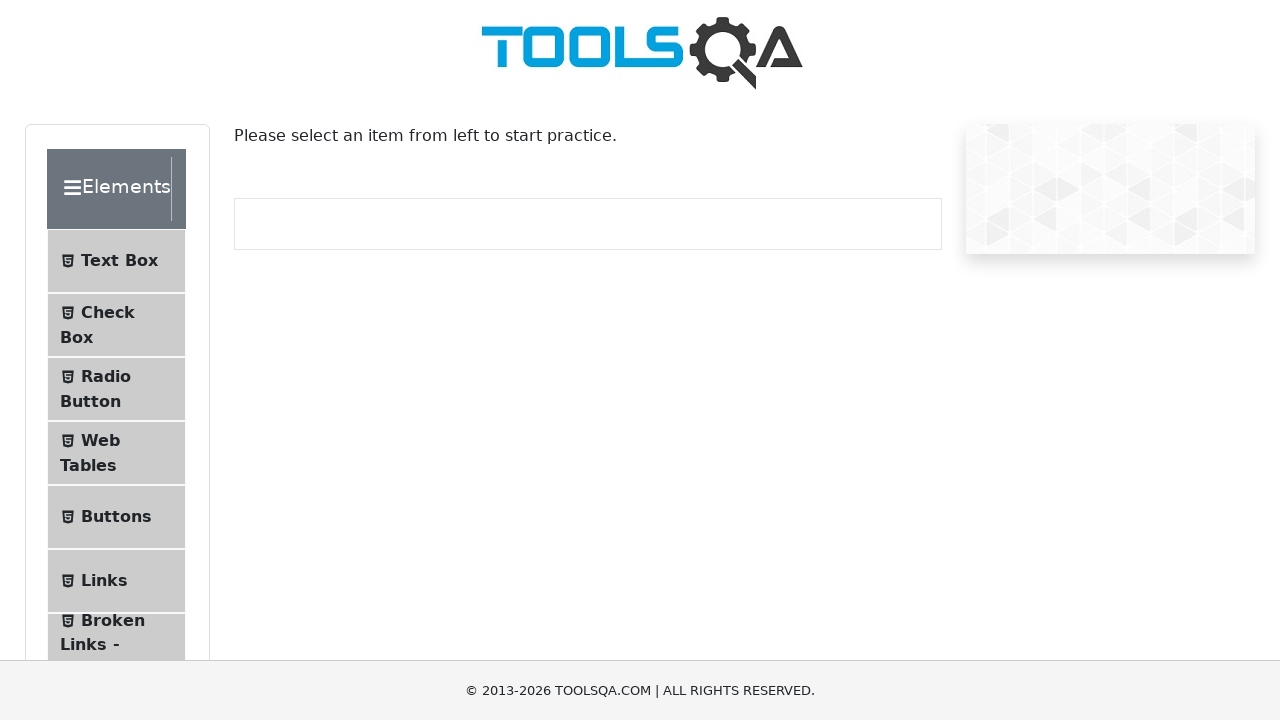

Clicked on 'Alerts, Frame & Windows' section at (107, 360) on internal:text="Alerts, Frame & Windows"i
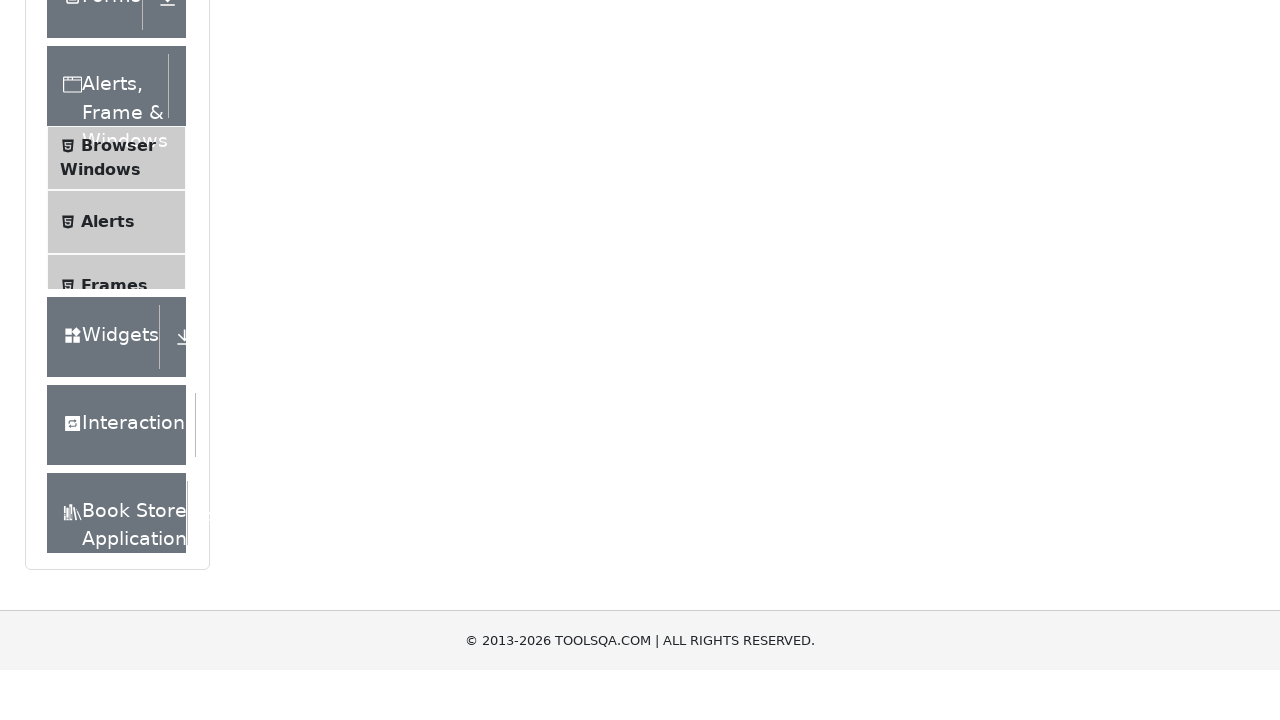

Clicked on 'Browser Windows' menu item at (118, 196) on internal:text="Browser Windows"i
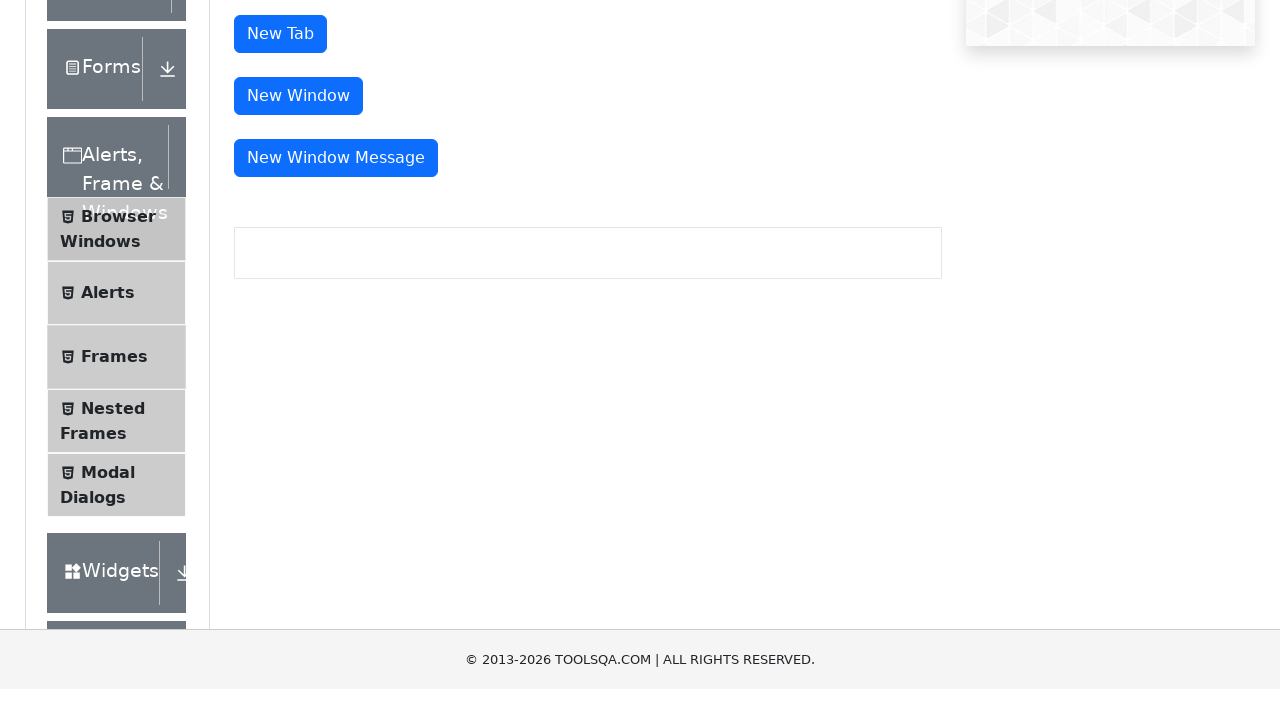

Clicked 'New Window' button at (298, 227) on internal:role=button[name="New Window"s]
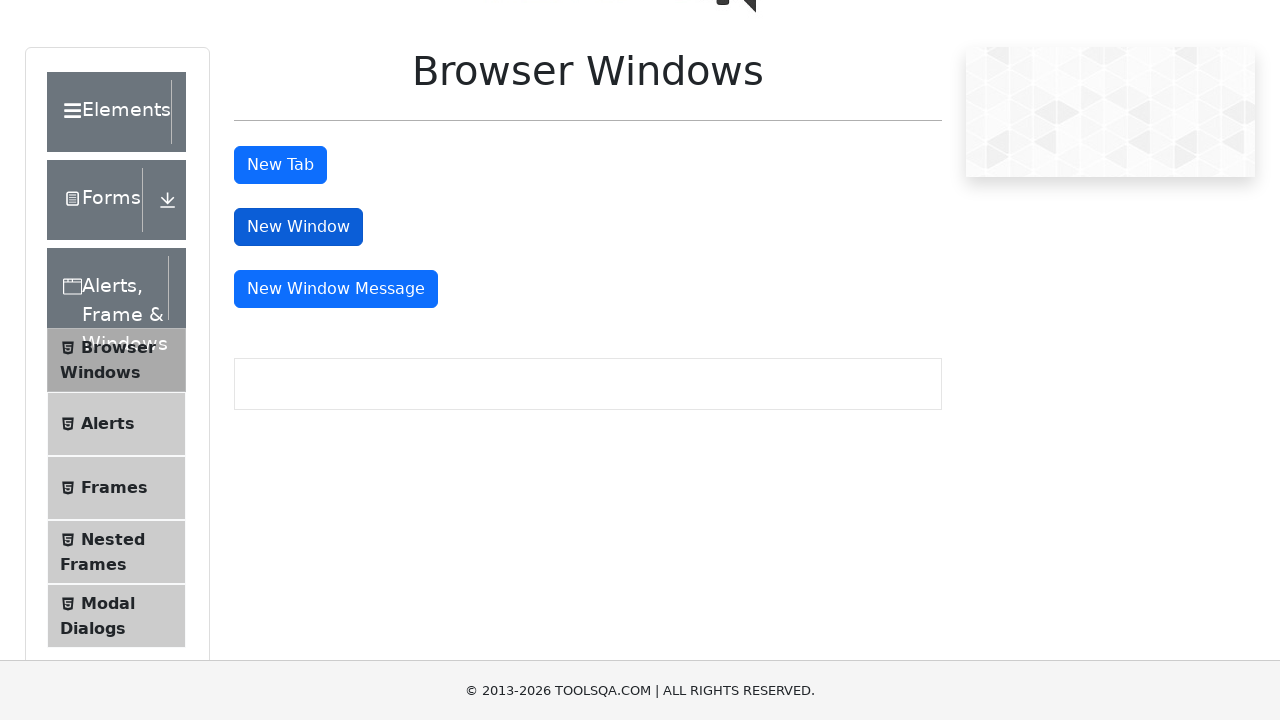

New window popup opened and captured
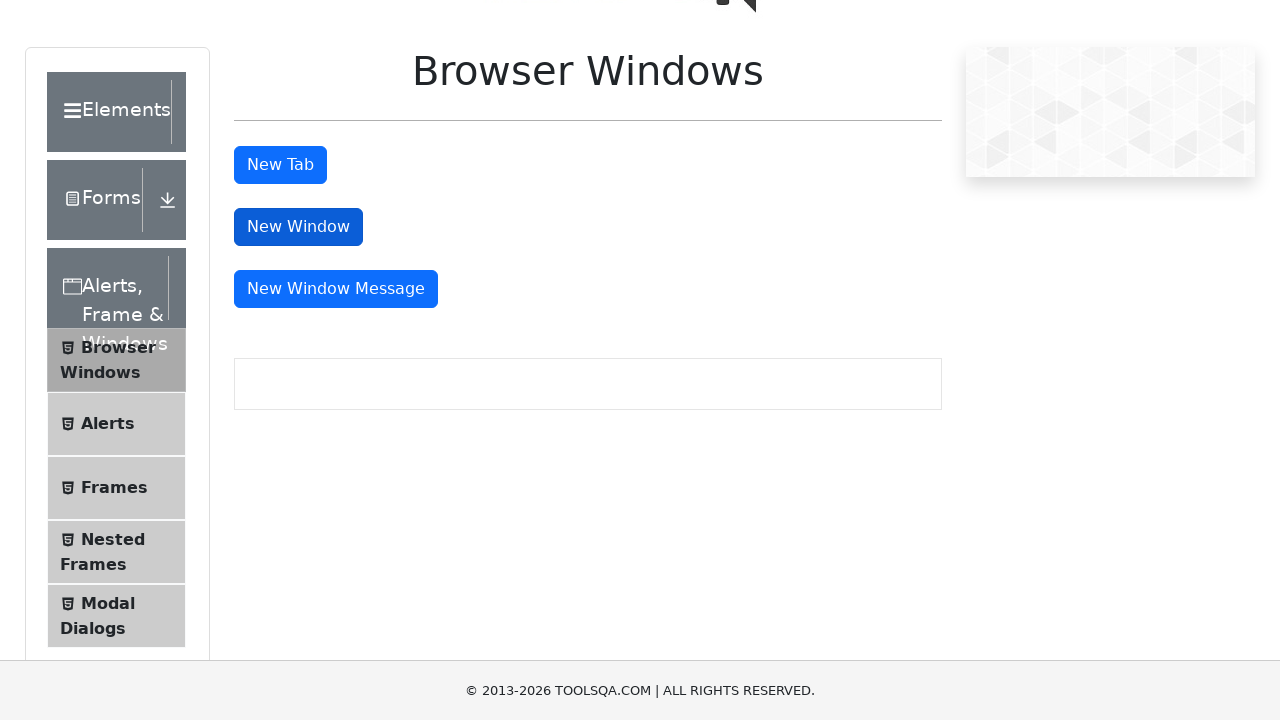

New window loaded completely
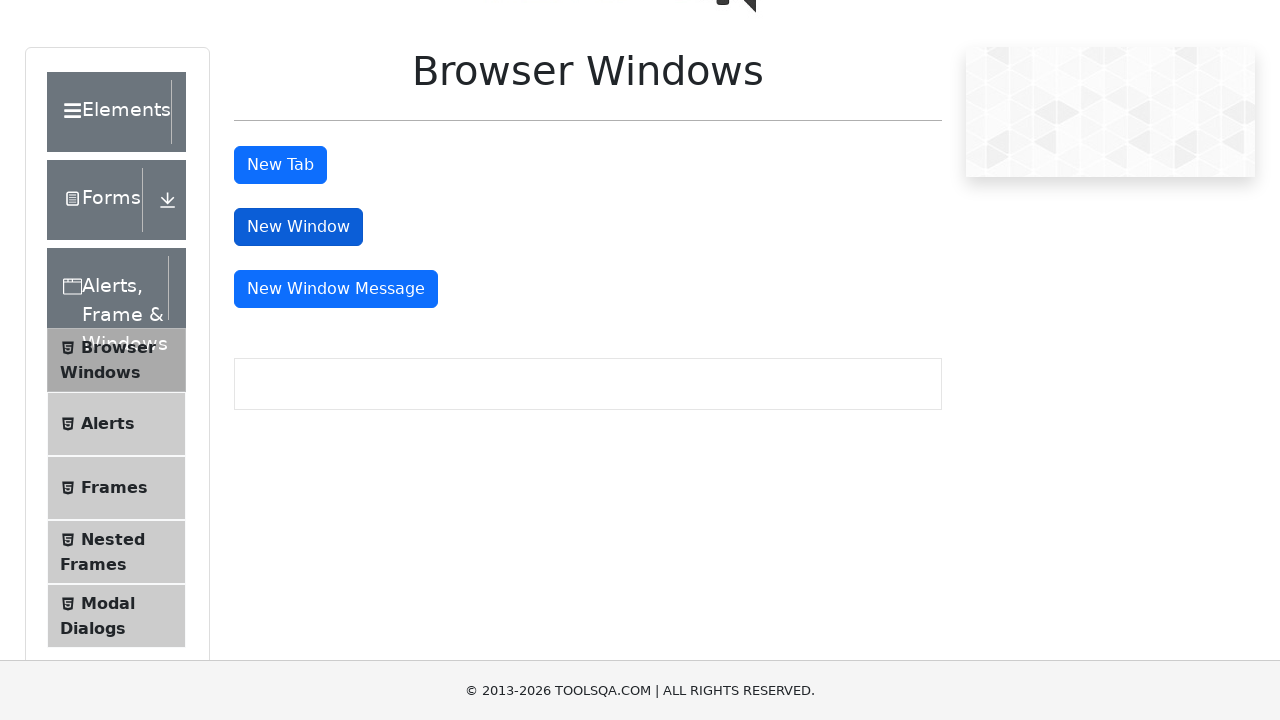

Closed the new window
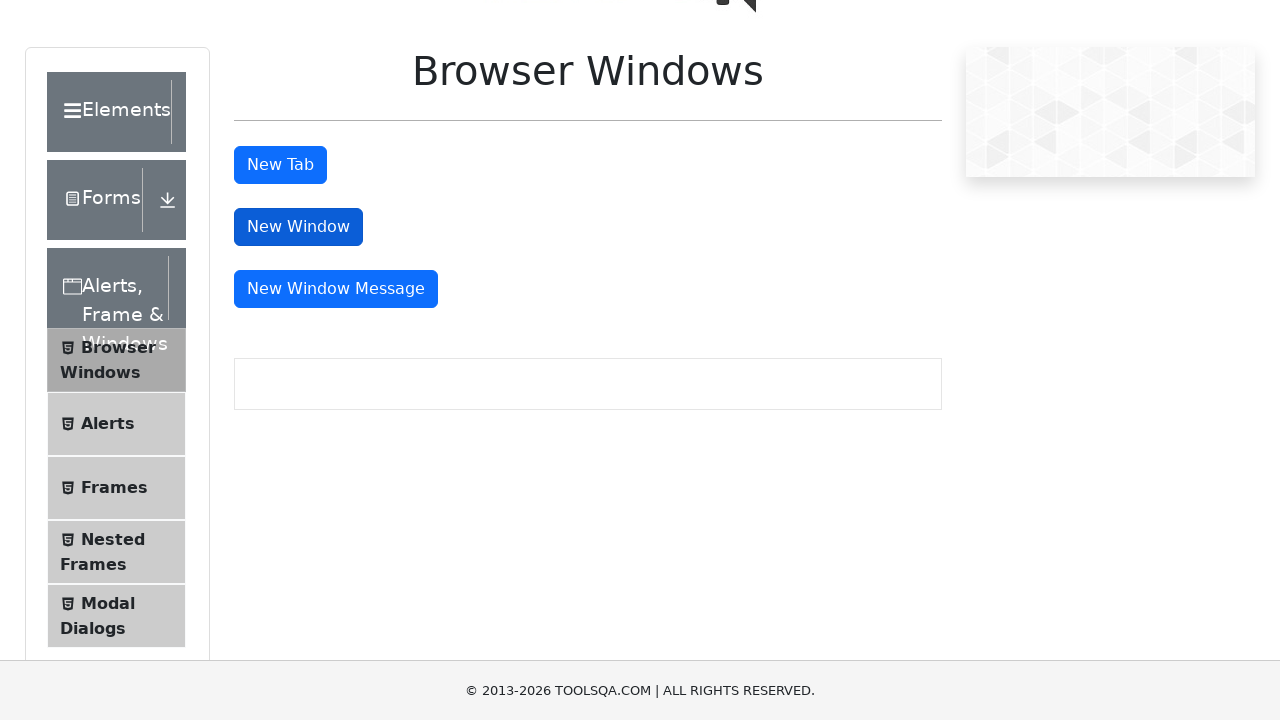

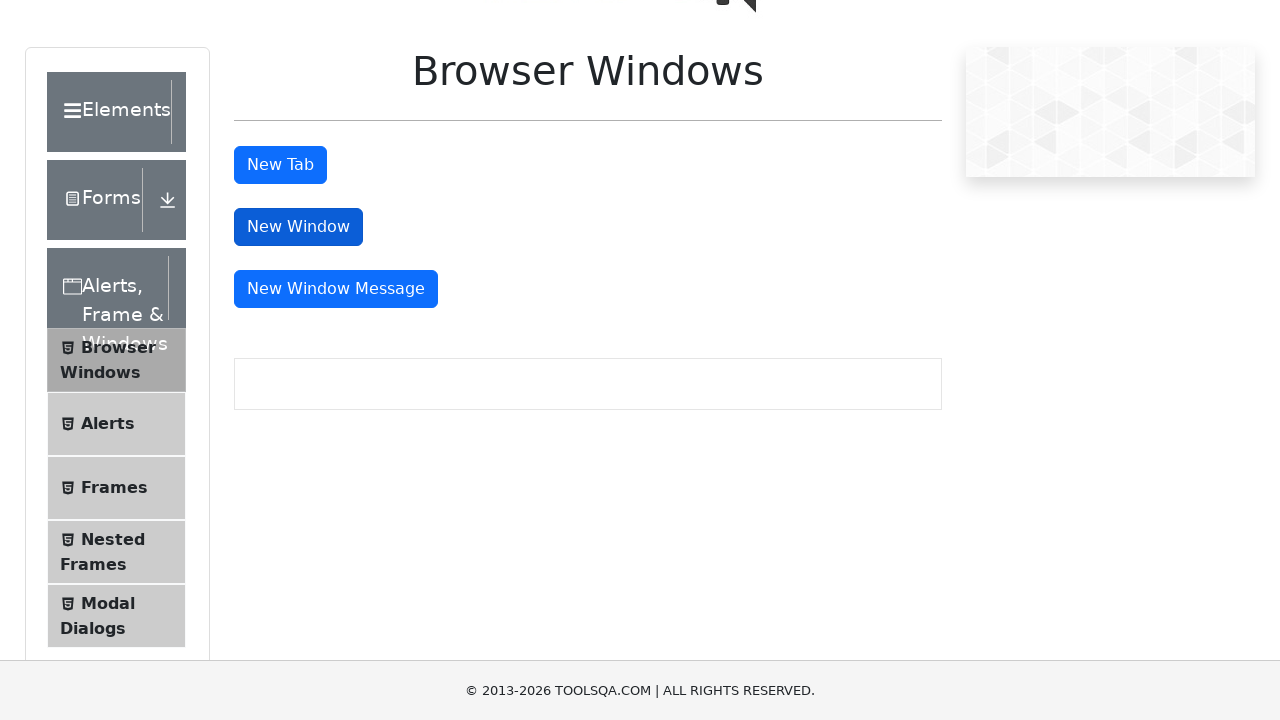